Tests right-click context menu functionality by performing a right-click on a specific element

Starting URL: https://swisnl.github.io/jQuery-contextMenu/demo.html

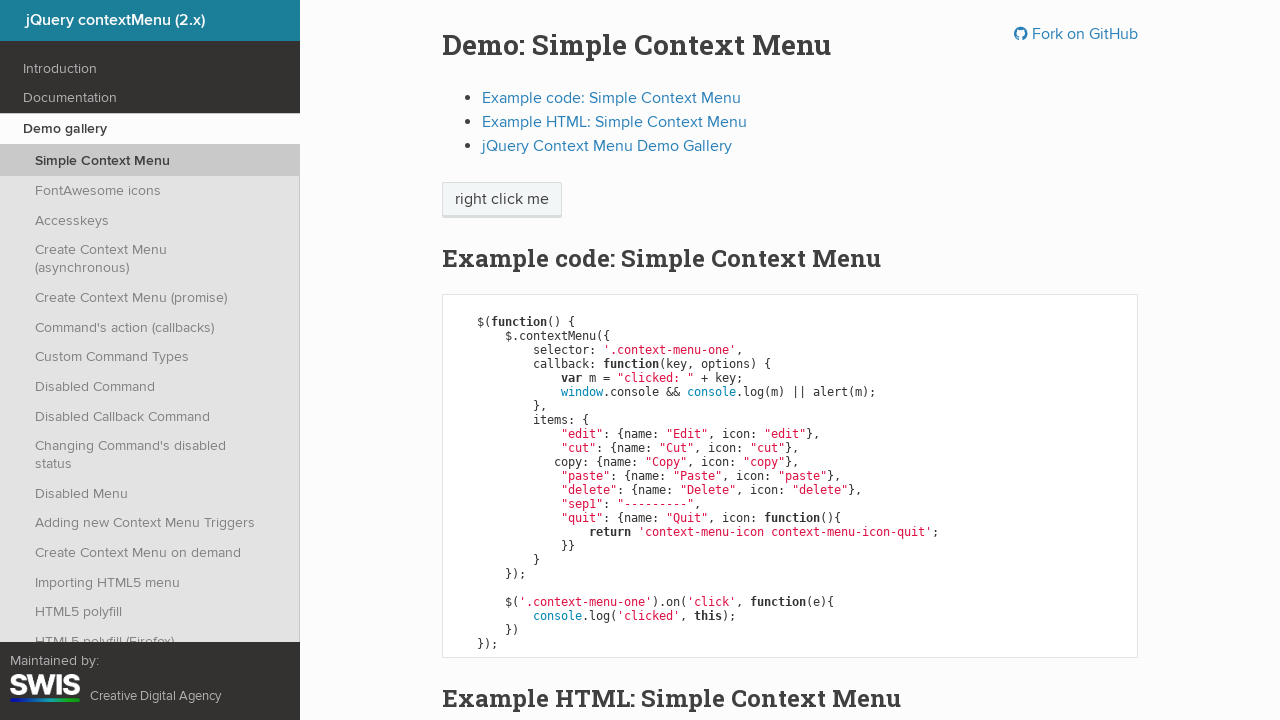

Right-clicked on 'right click me' element to open context menu at (502, 200) on xpath=//span[.='right click me']
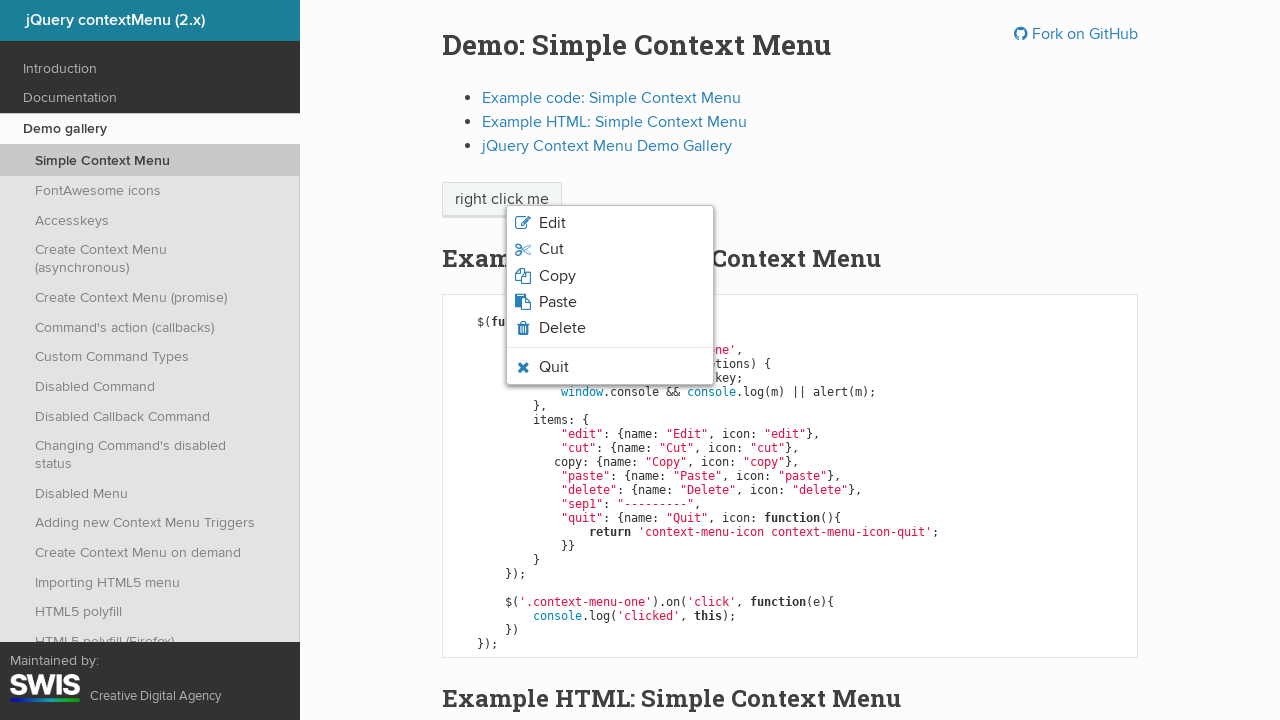

Waited 4 seconds for context menu to appear
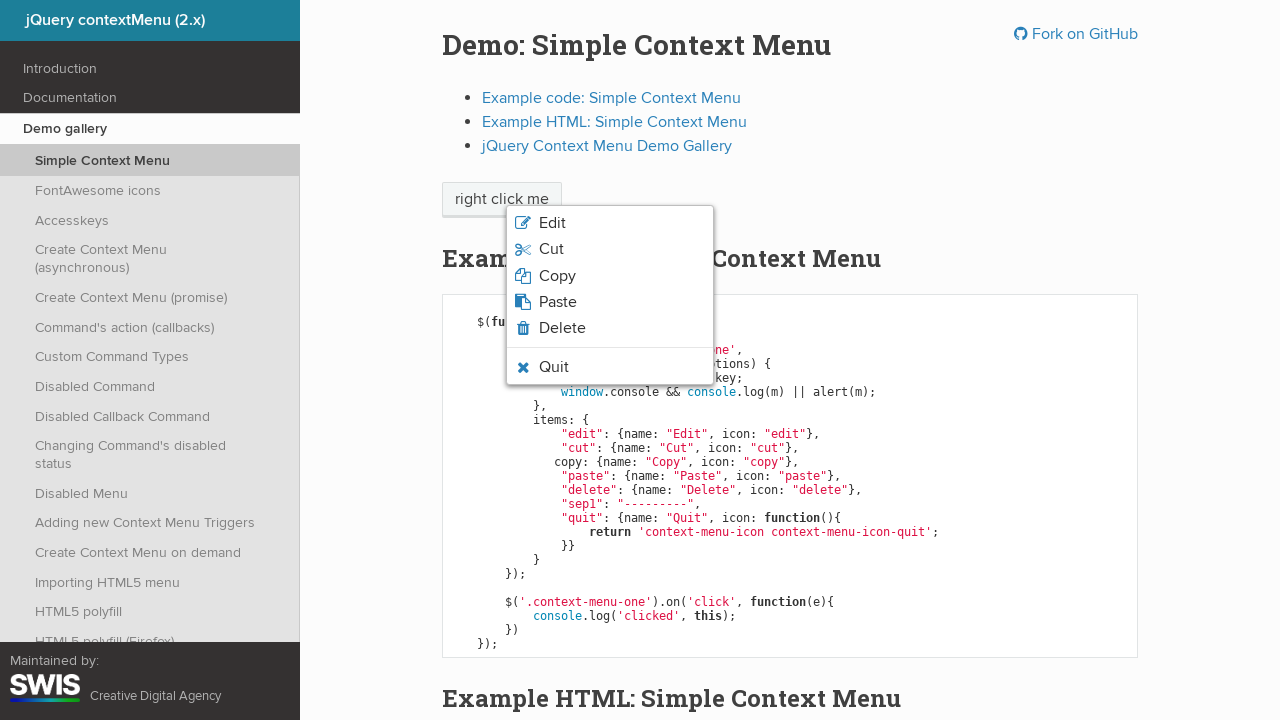

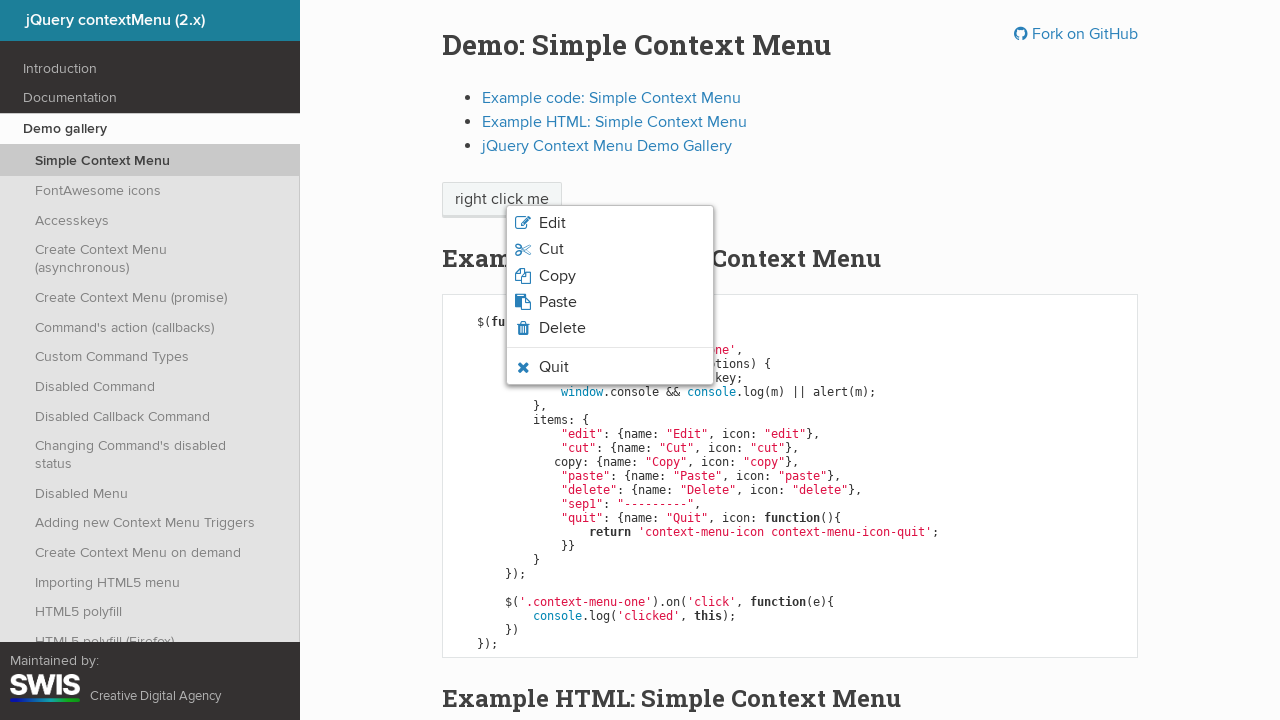